Tests handling a JavaScript prompt dialog by clicking a button, entering text into the prompt, accepting it, and verifying the entered text appears in the result.

Starting URL: https://the-internet.herokuapp.com/javascript_alerts

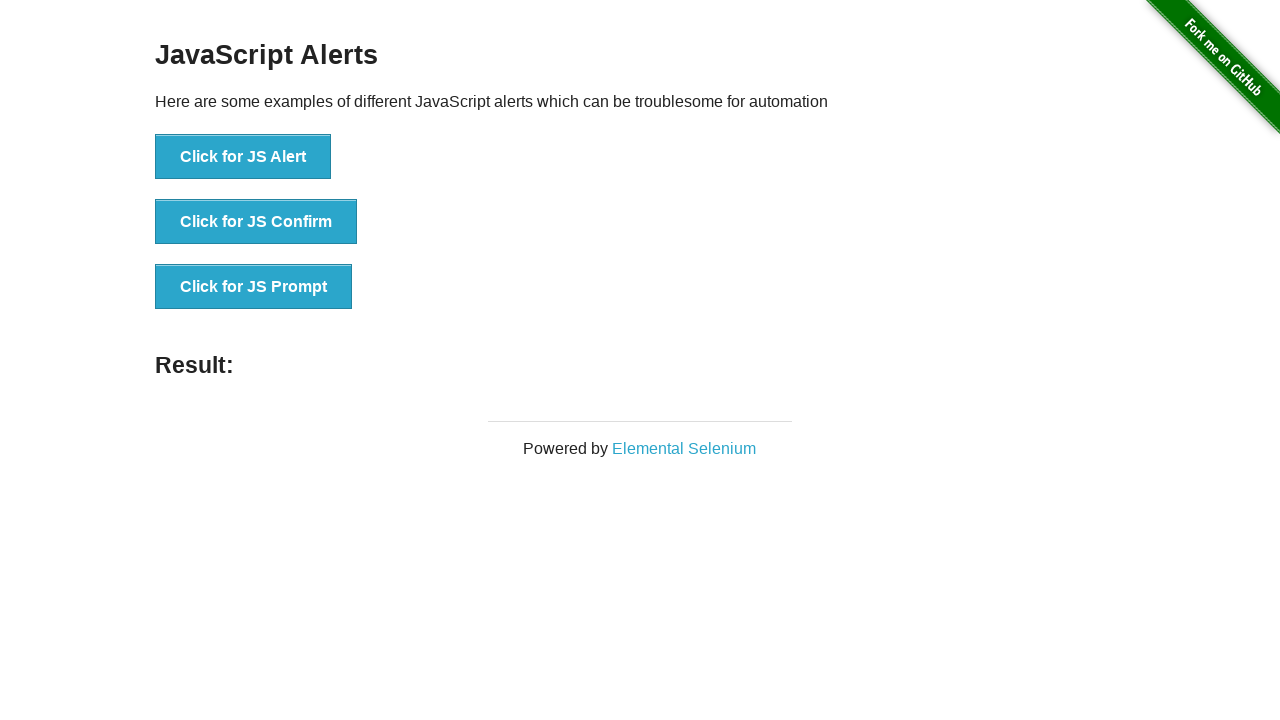

Set up dialog handler to accept prompt with text 'Hello, World!'
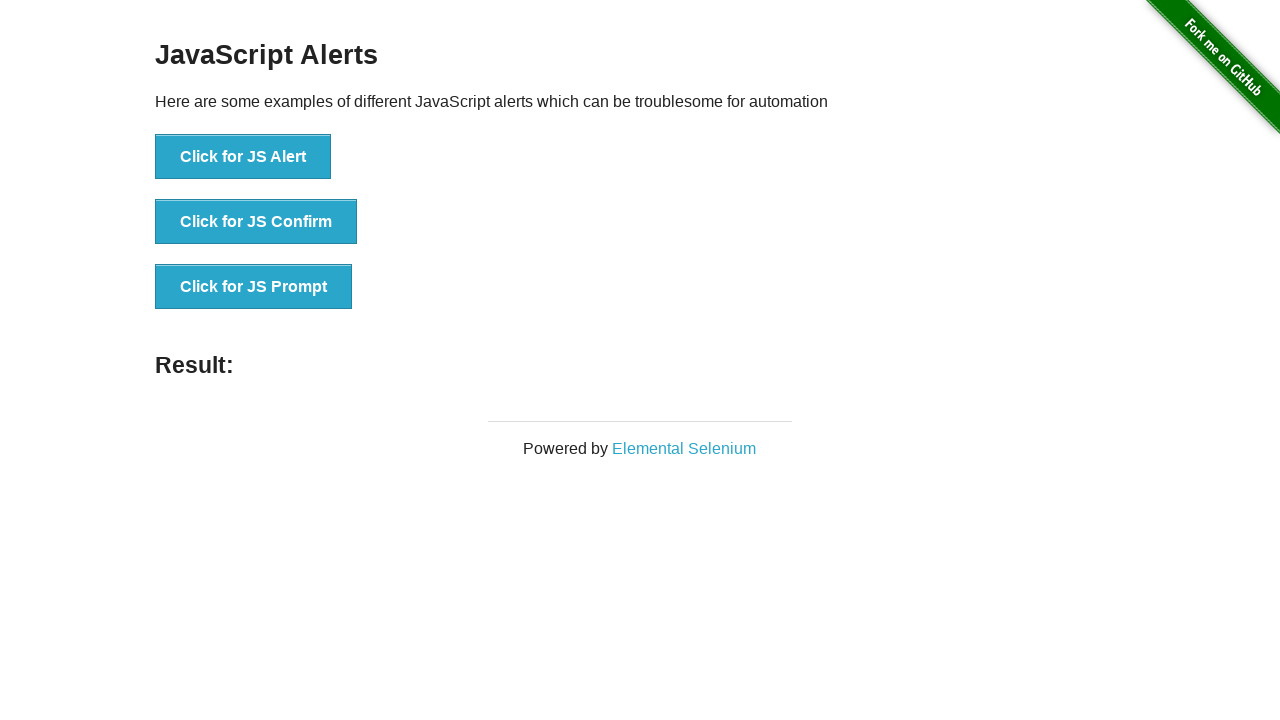

Clicked 'Click for JS Prompt' button to trigger JavaScript prompt dialog at (254, 287) on xpath=//button[text()='Click for JS Prompt']
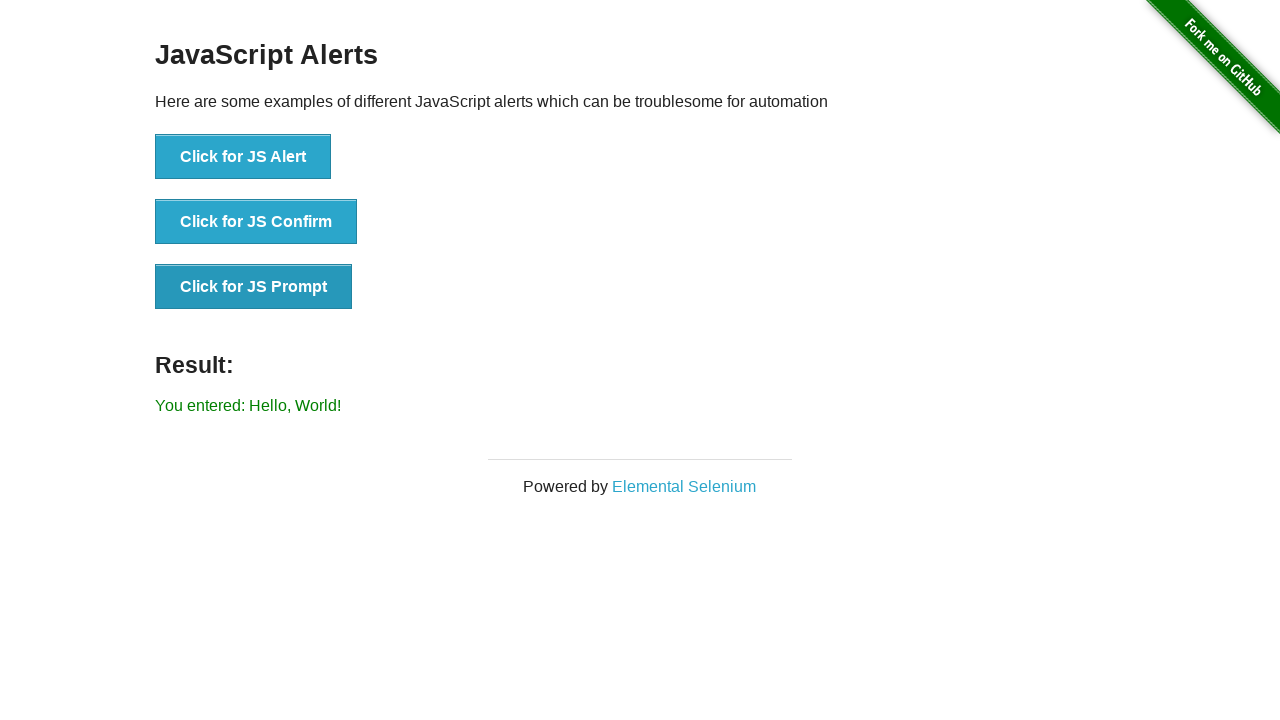

Waited for result element to appear and verify prompt was accepted
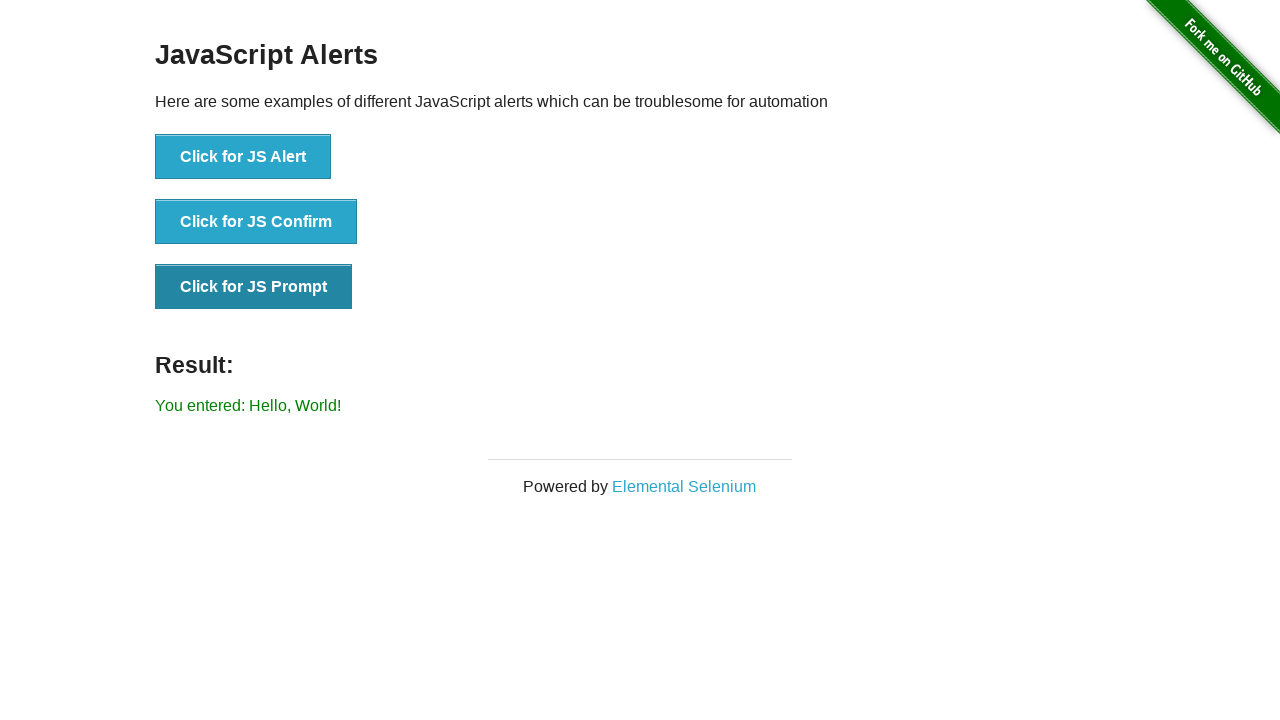

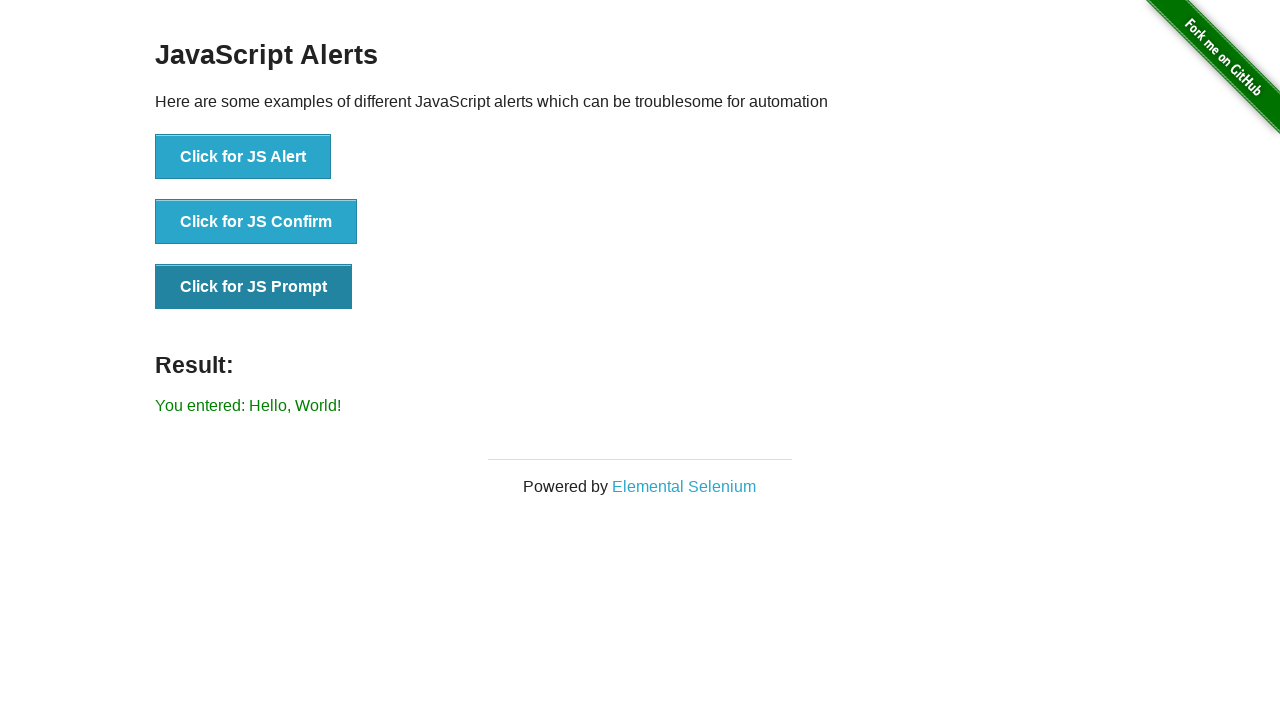